Tests keyboard key press functionality by sending Space and Tab keys to a page element and verifying the displayed result shows which key was pressed.

Starting URL: http://the-internet.herokuapp.com/key_presses

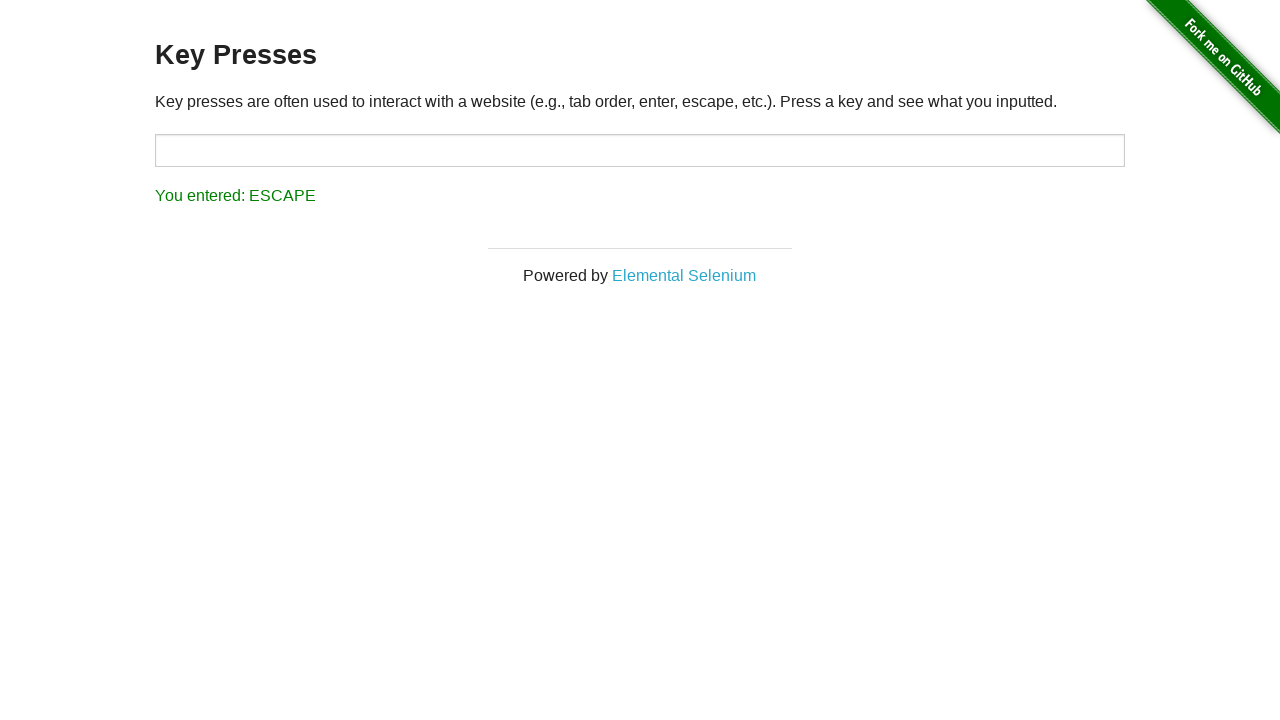

Pressed Space key on example element on .example
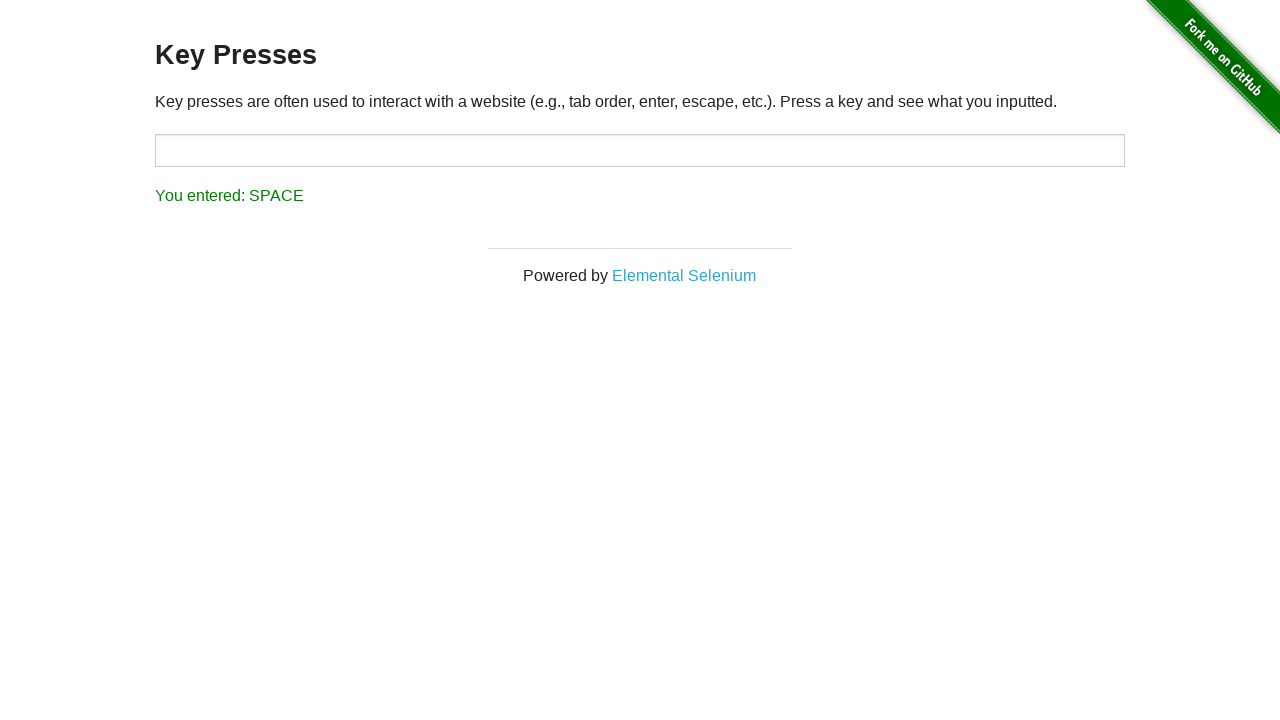

Result element loaded after Space key press
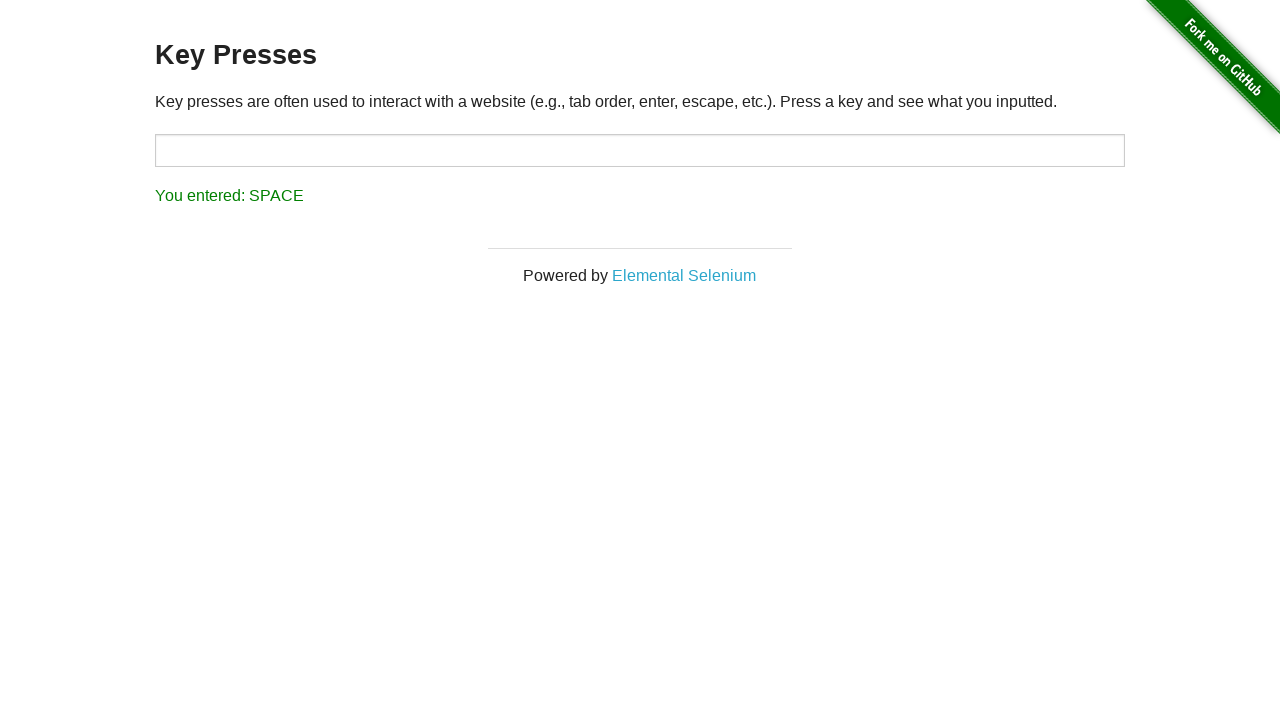

Verified result displays 'You entered: SPACE'
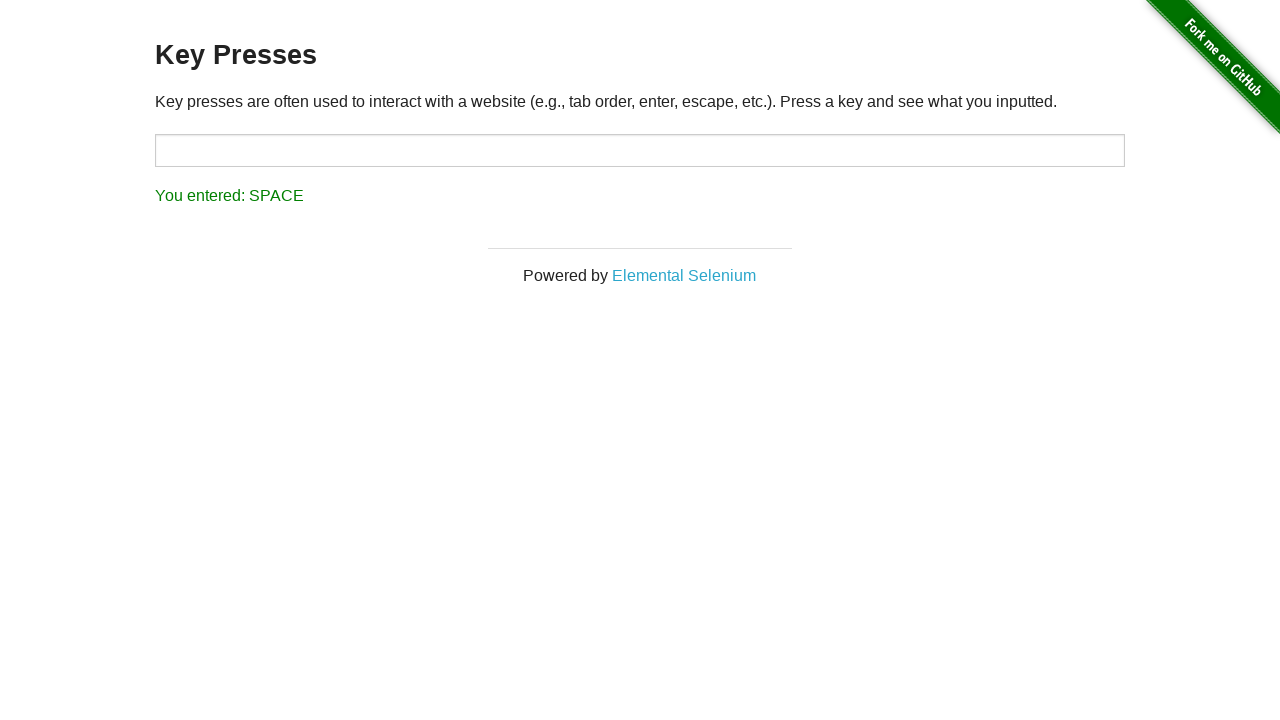

Pressed Tab key using keyboard
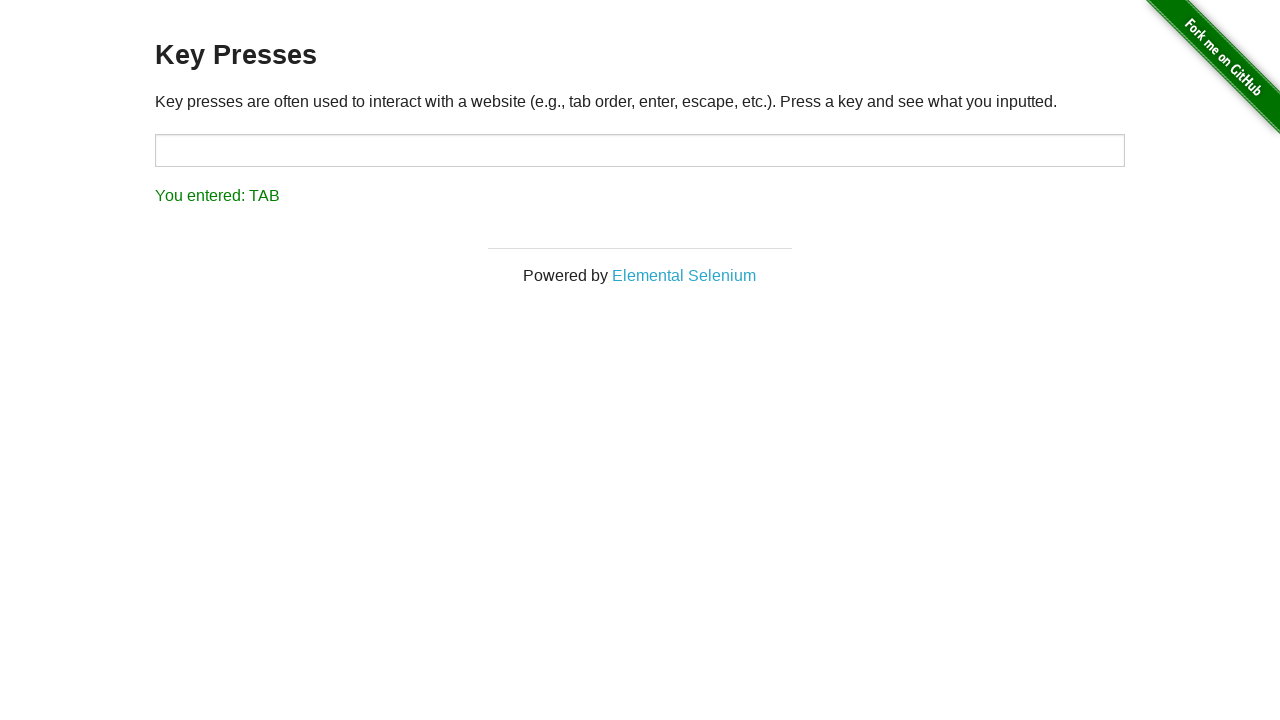

Verified result displays 'You entered: TAB'
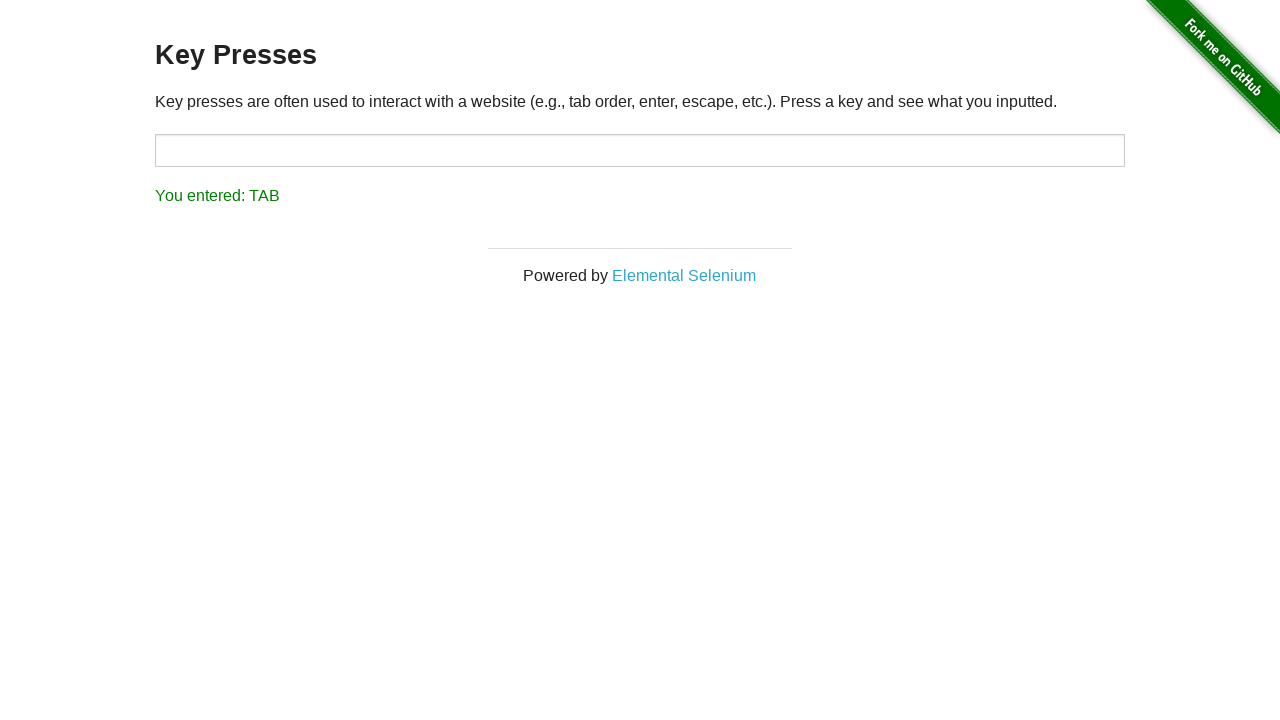

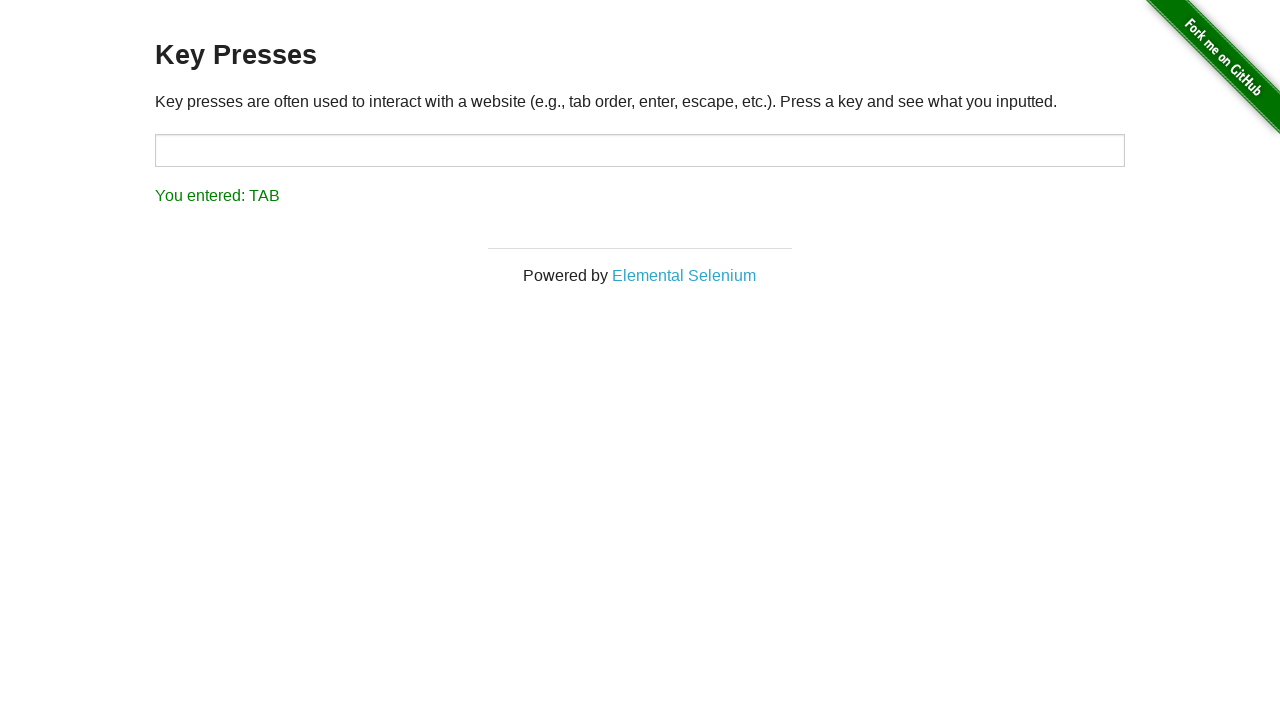